Tests AJAX functionality by clicking a button to trigger dynamic content loading and waiting for elements to appear

Starting URL: https://v1.training-support.net/selenium/ajax

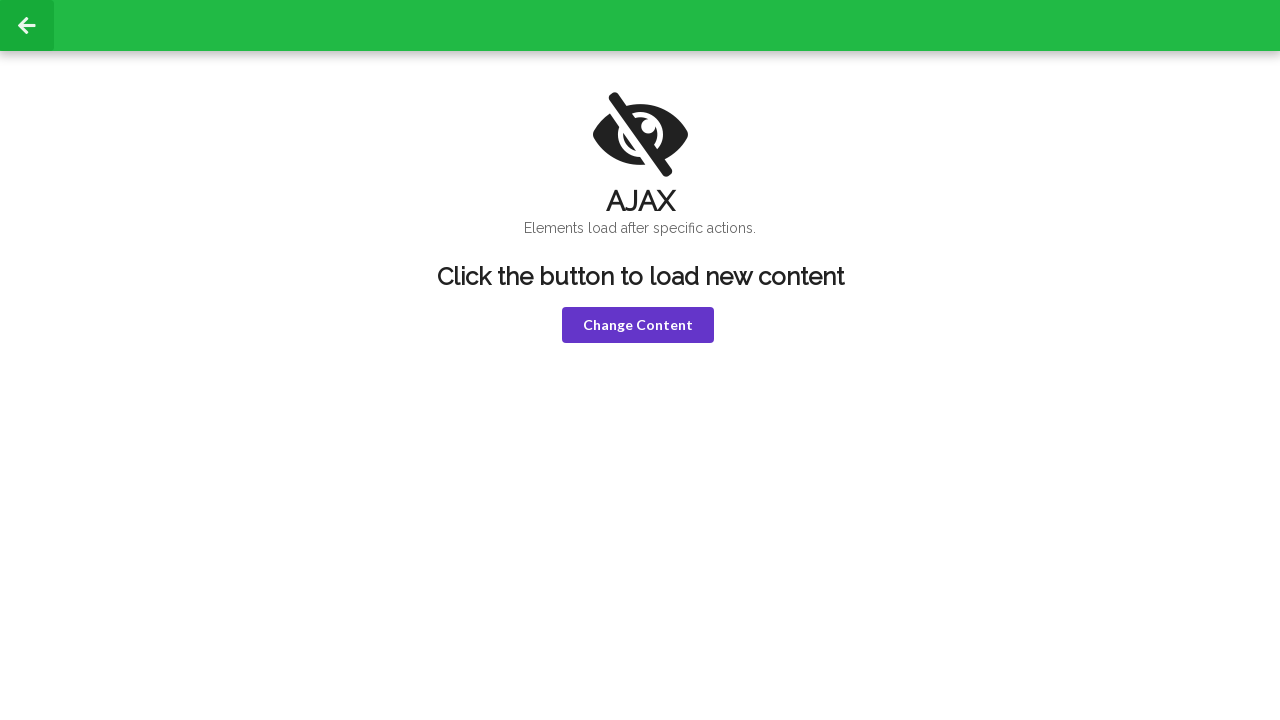

Clicked button to trigger AJAX content loading at (638, 325) on xpath=//*[@id="ajax-content"]/button
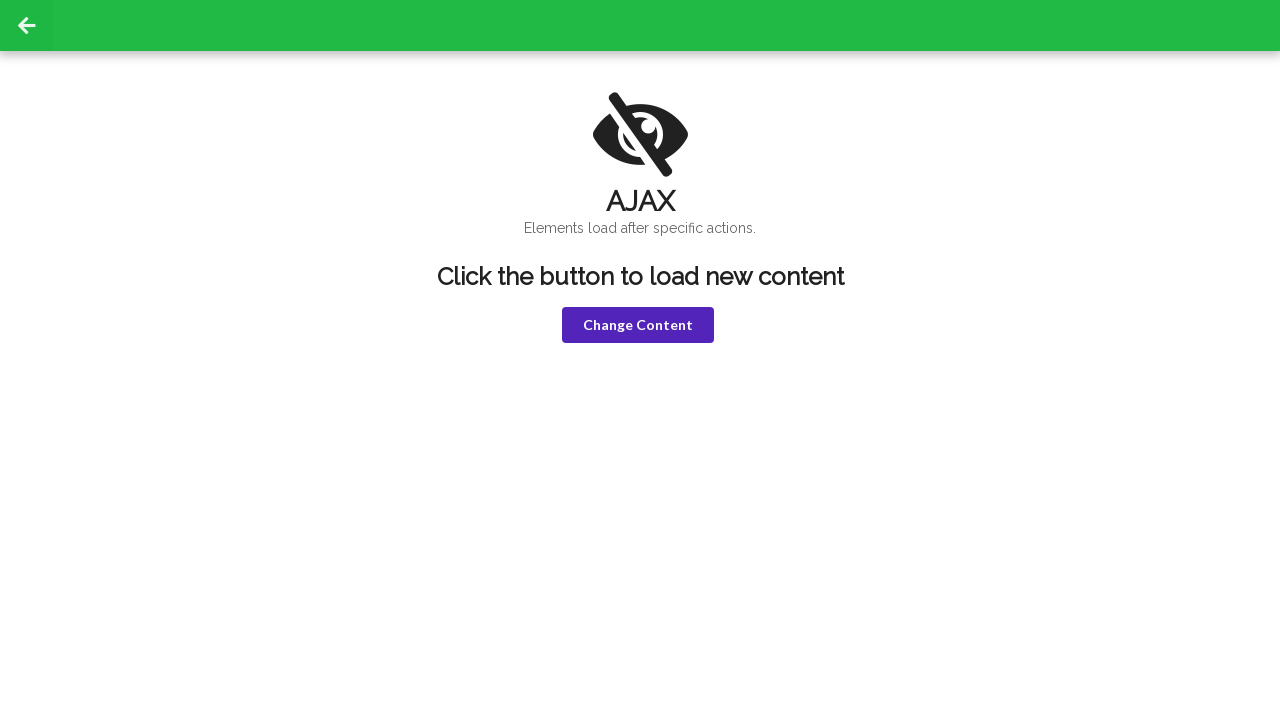

First heading (h1) appeared in AJAX content
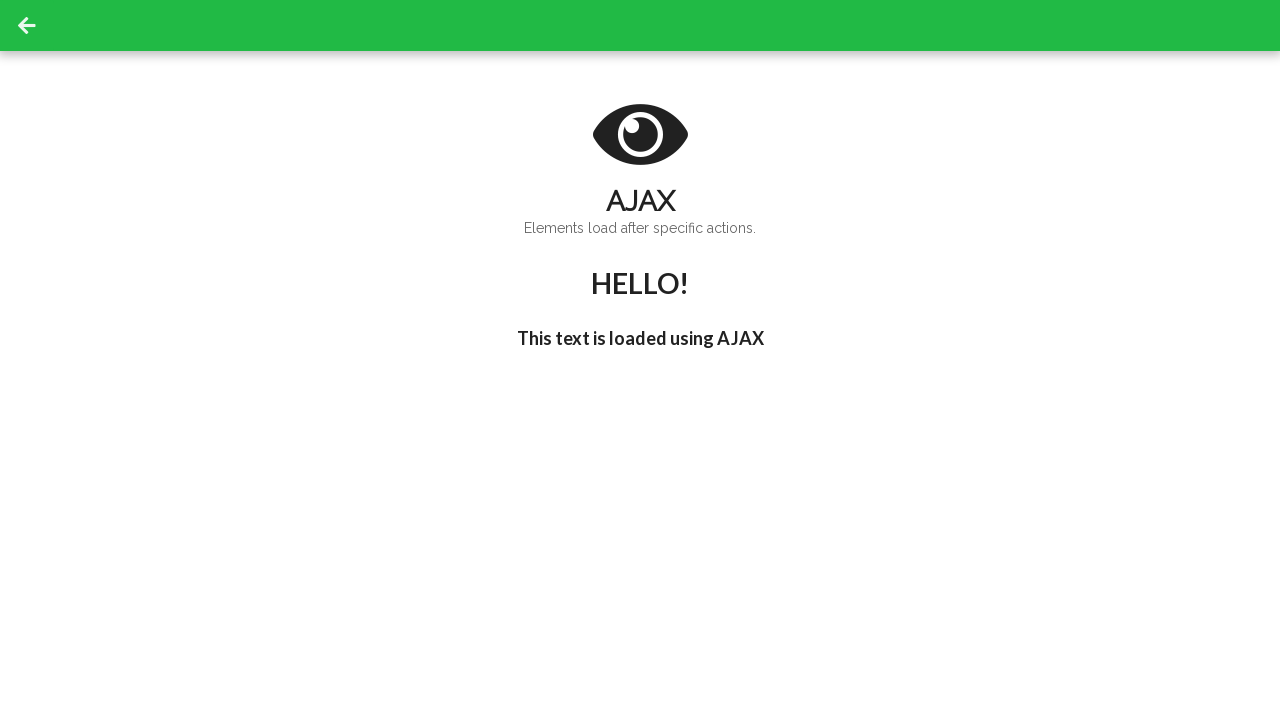

H3 element appeared in AJAX content
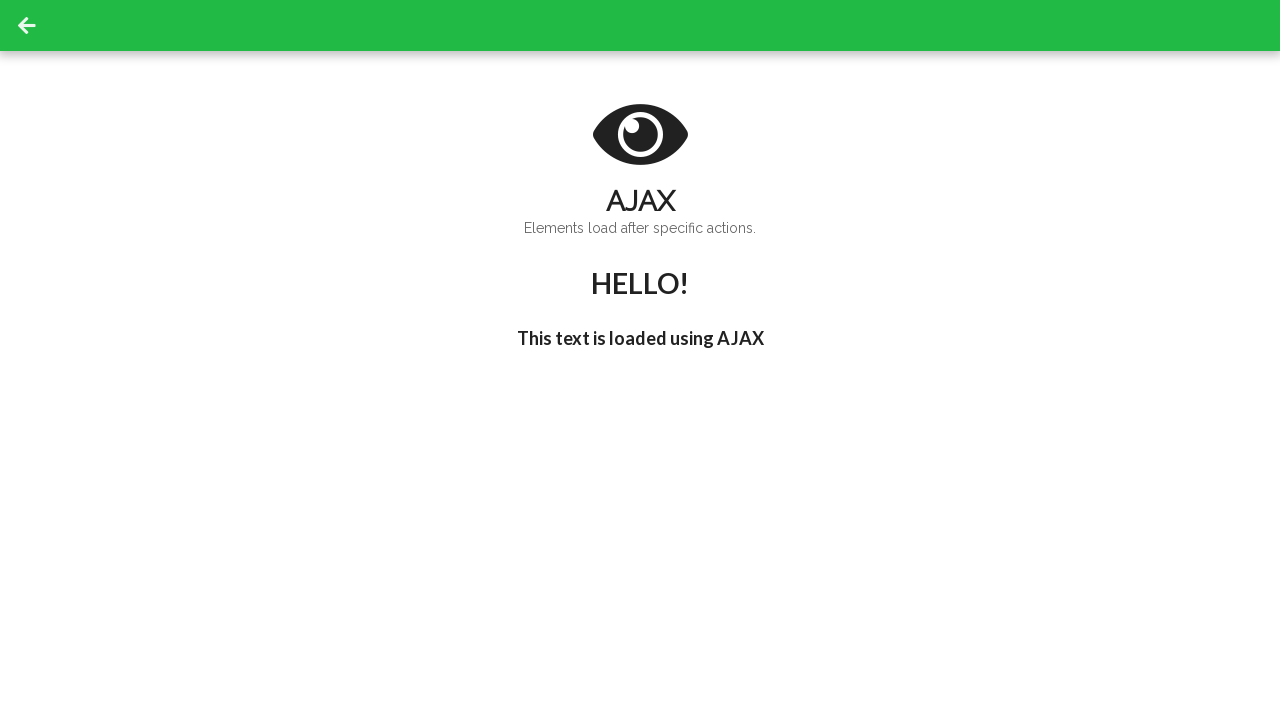

H3 element contains the text "I'm late!"
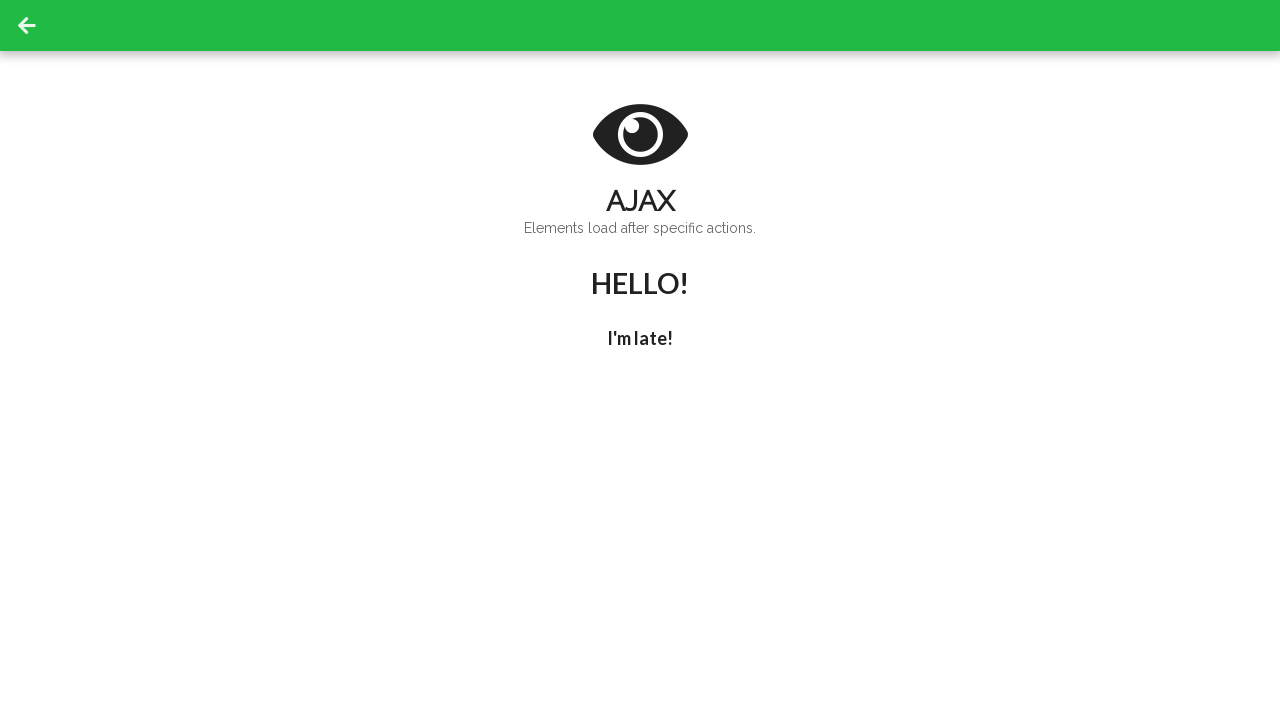

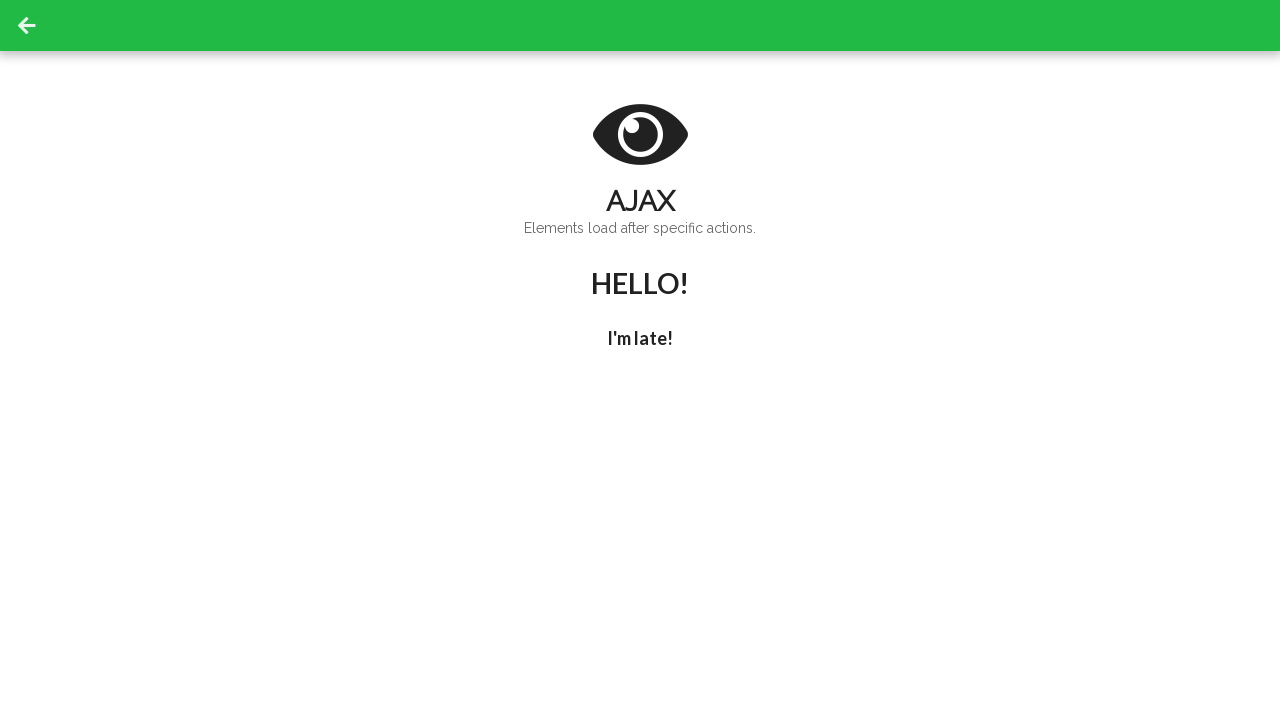